Tests modal dialog interaction by opening a small modal and closing it

Starting URL: https://demoqa.com/modal-dialogs

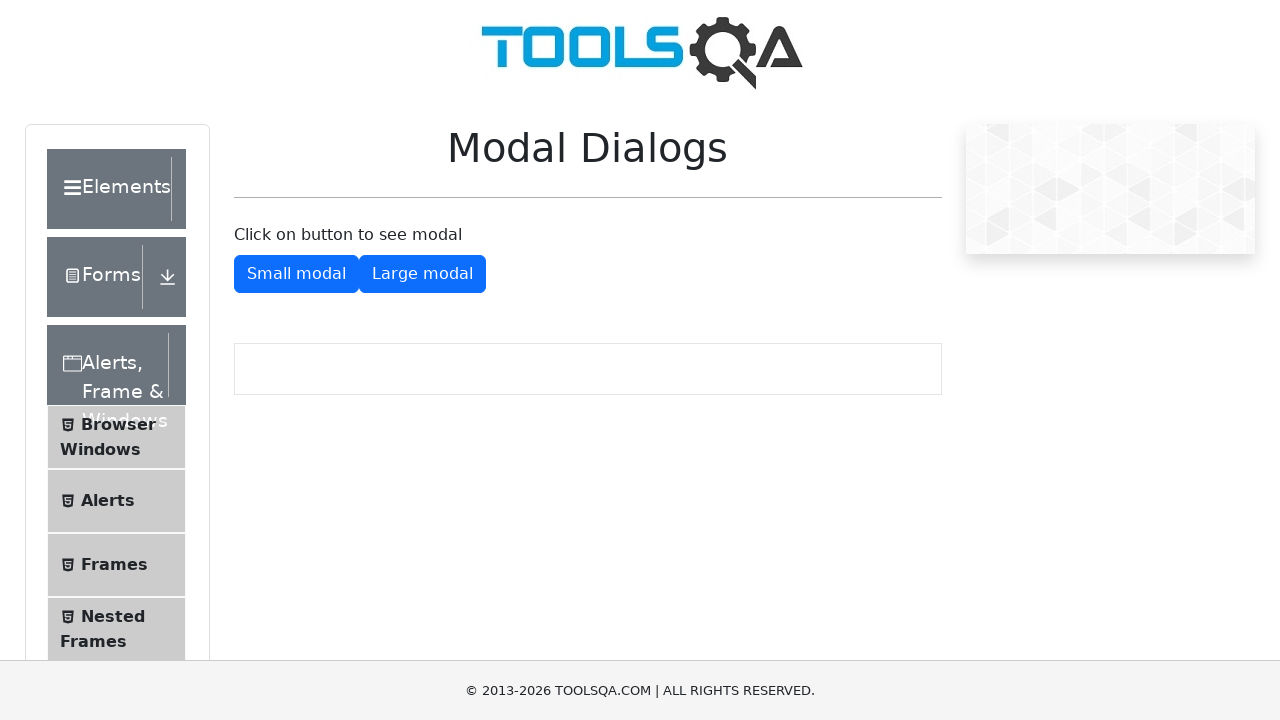

Clicked button to open small modal dialog at (296, 274) on #showSmallModal
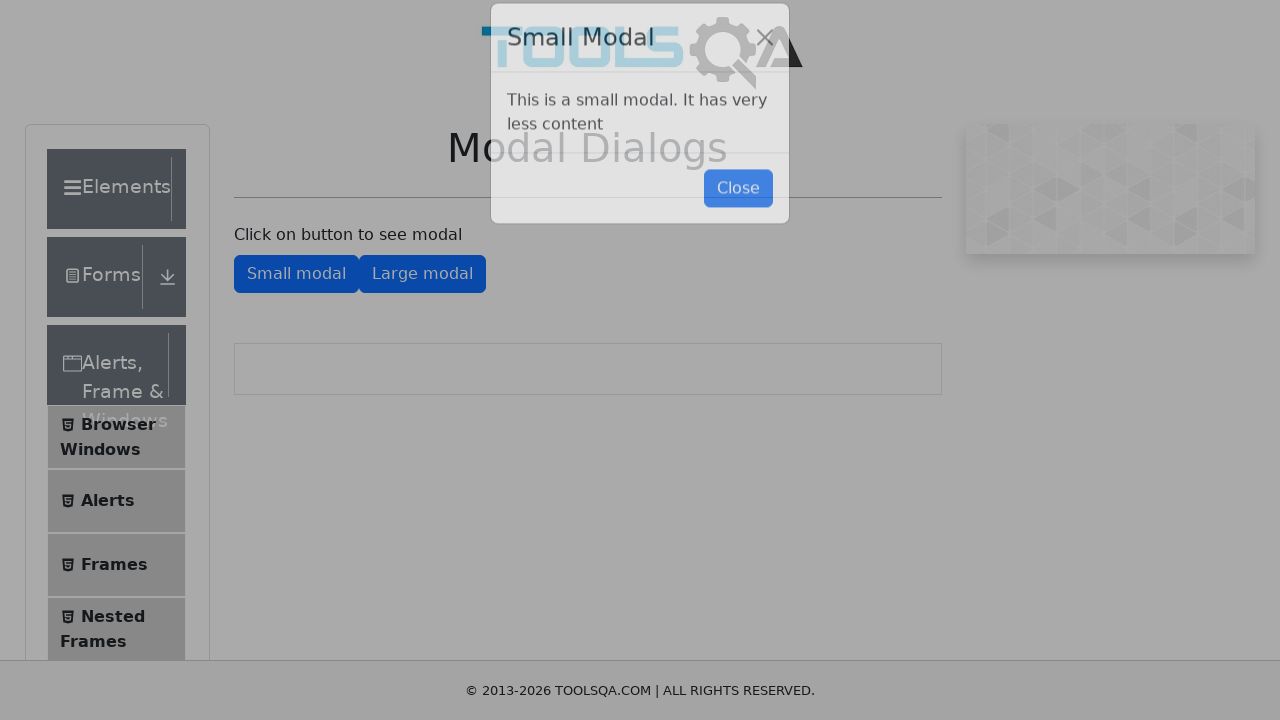

Waited for close button to become visible in modal
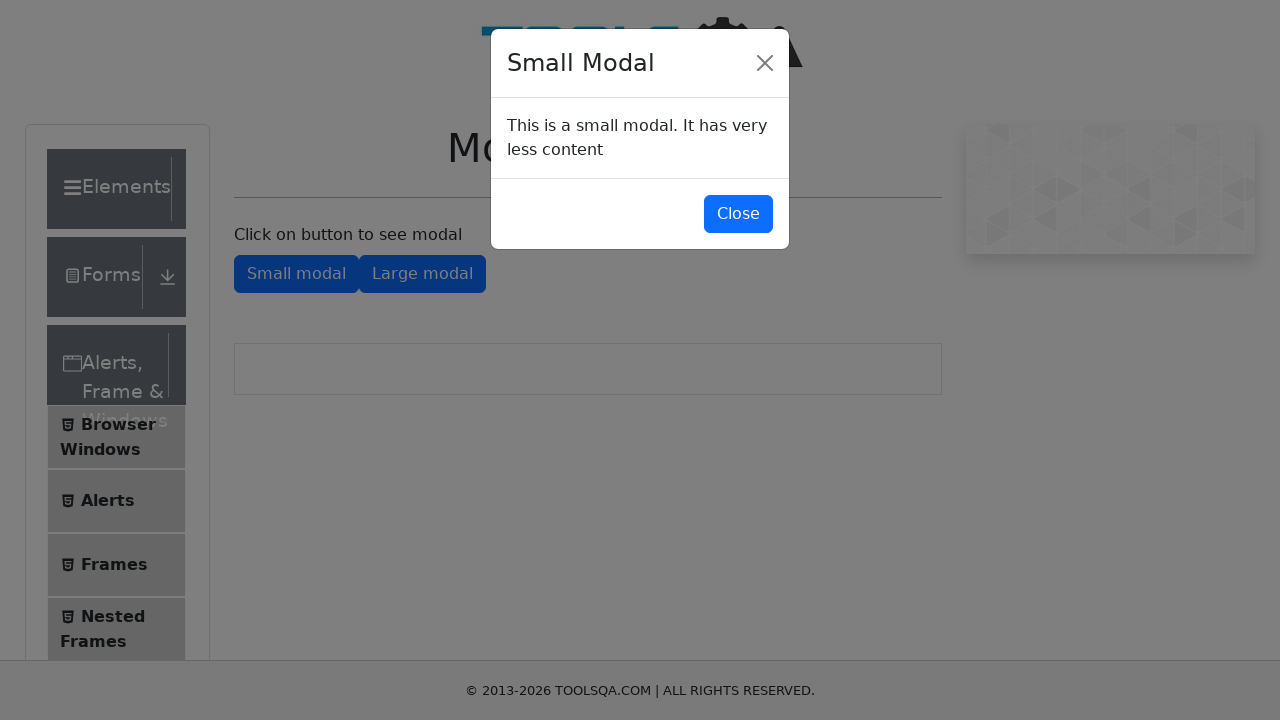

Clicked close button to close the modal dialog at (738, 214) on #closeSmallModal
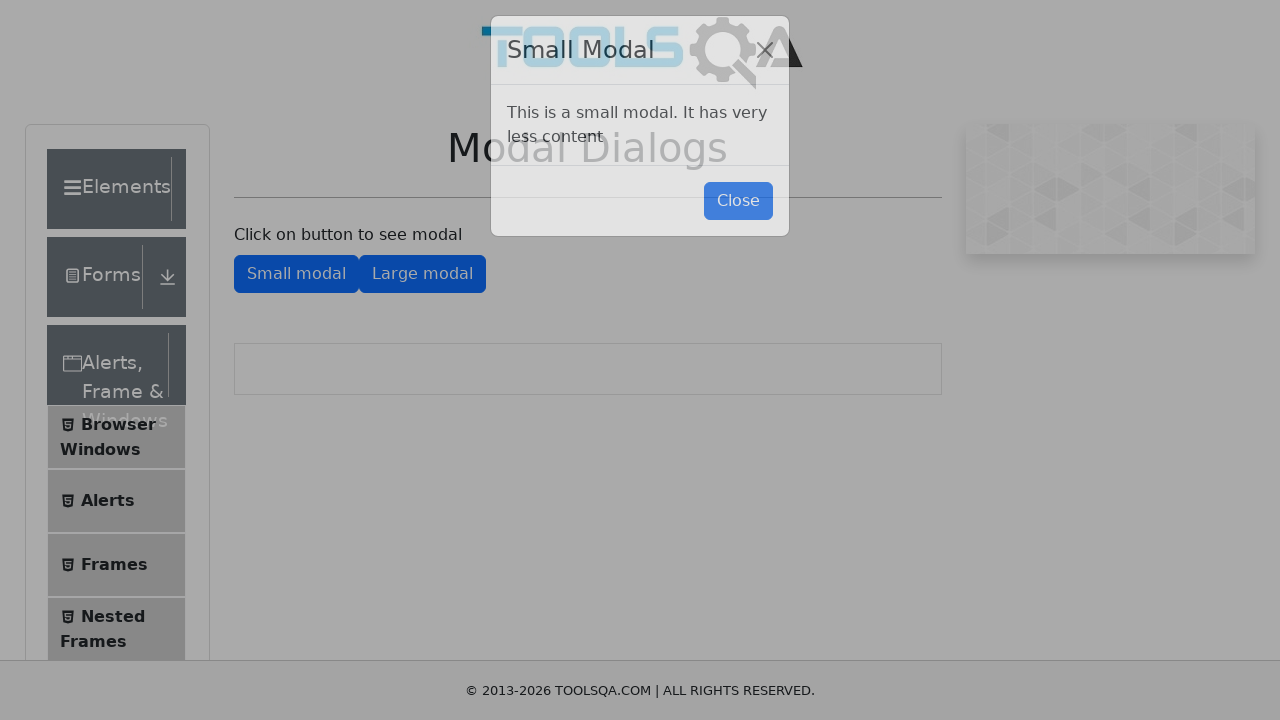

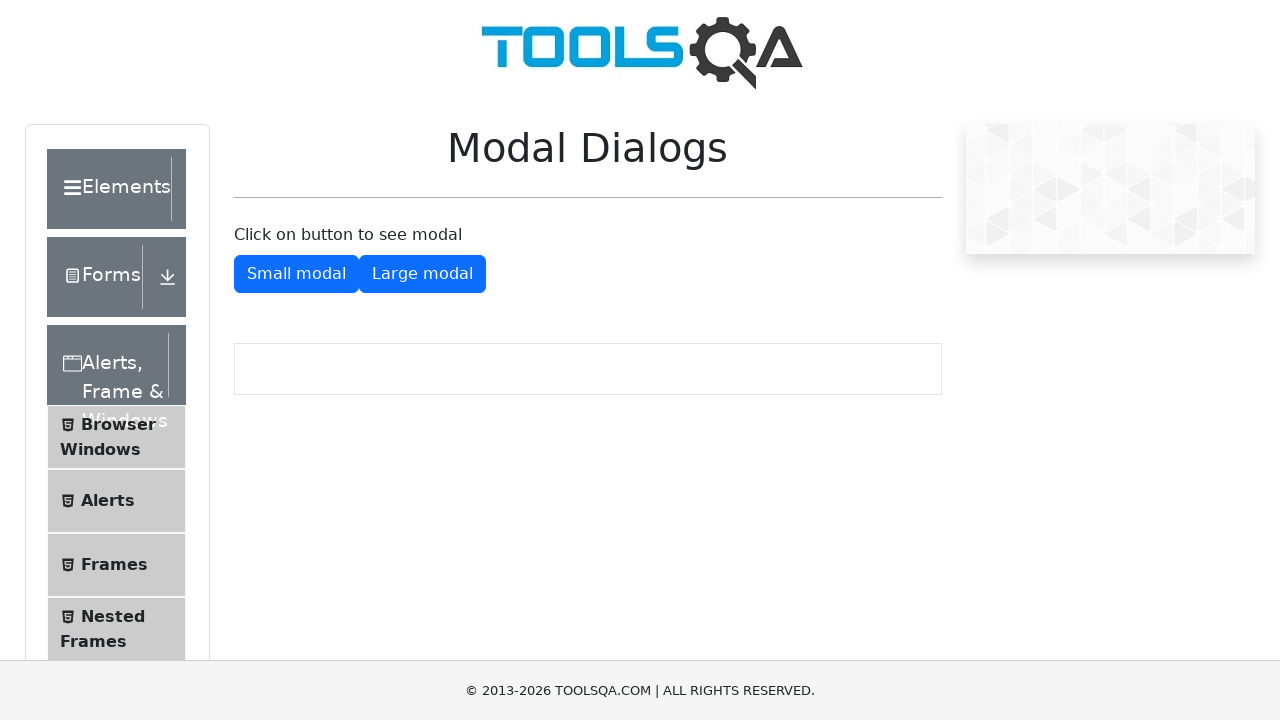